Tests various form elements on a demo site including text input, radio buttons, checkboxes, and dropdown selection

Starting URL: https://artoftesting.com/samplesiteforselenium

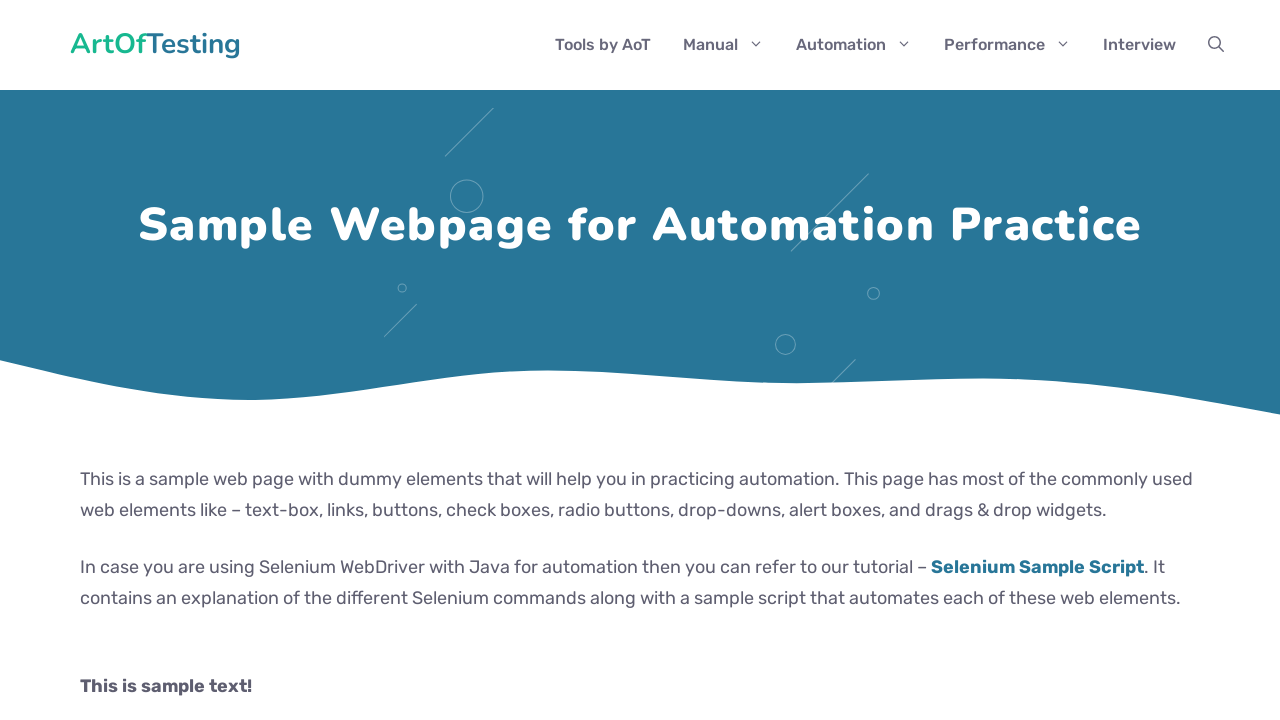

Fetched text content from div element
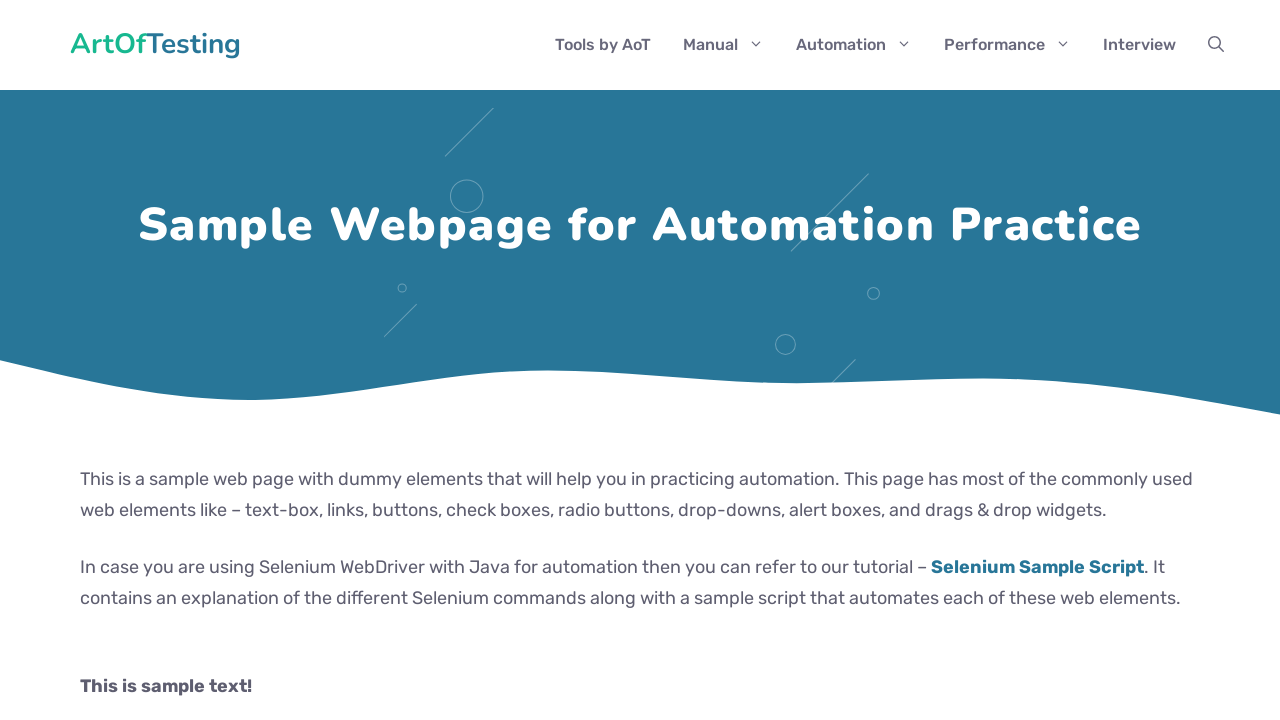

Entered 'Ankit' in name field on #fname
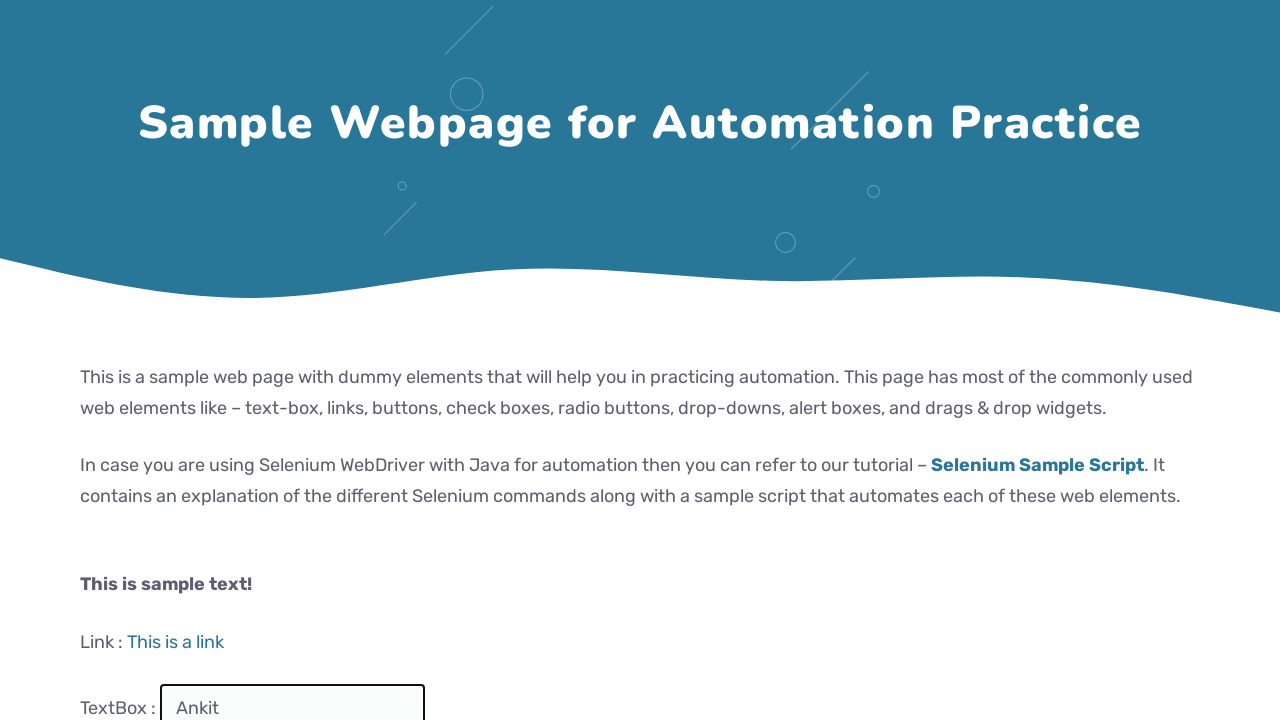

Cleared name field on #fname
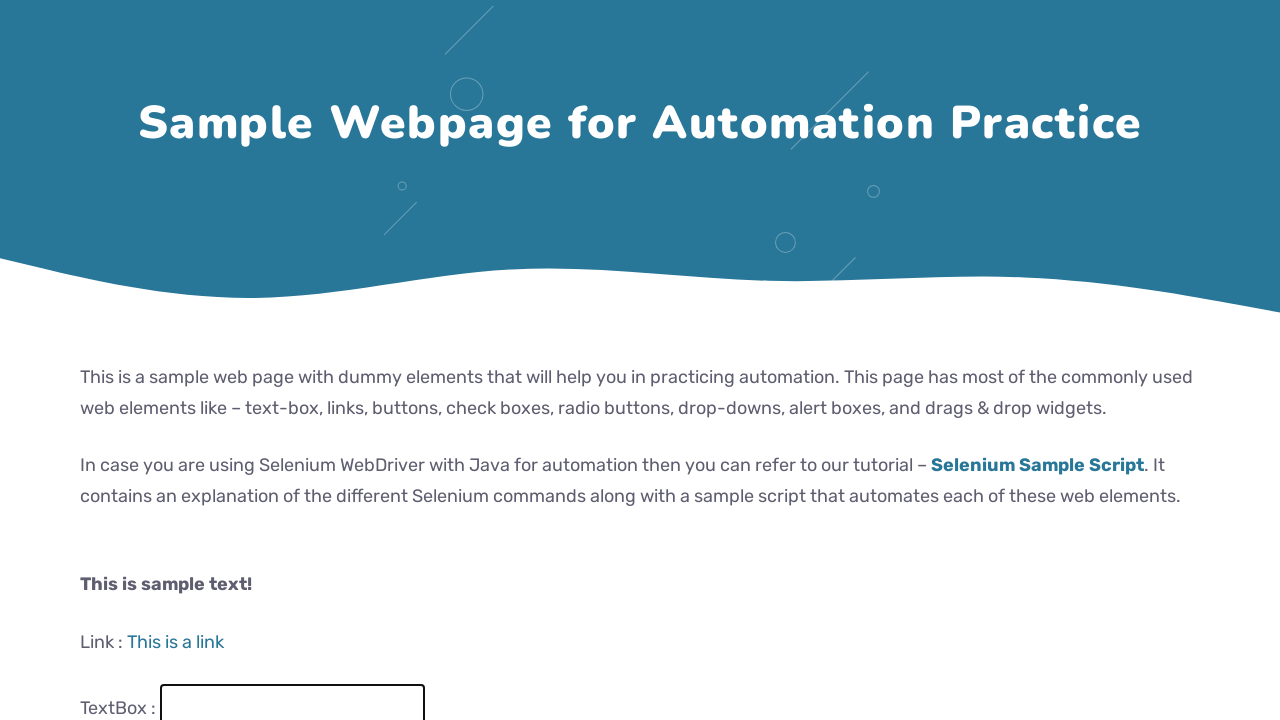

Entered 'Ankit Jaiswal' in name field on #fname
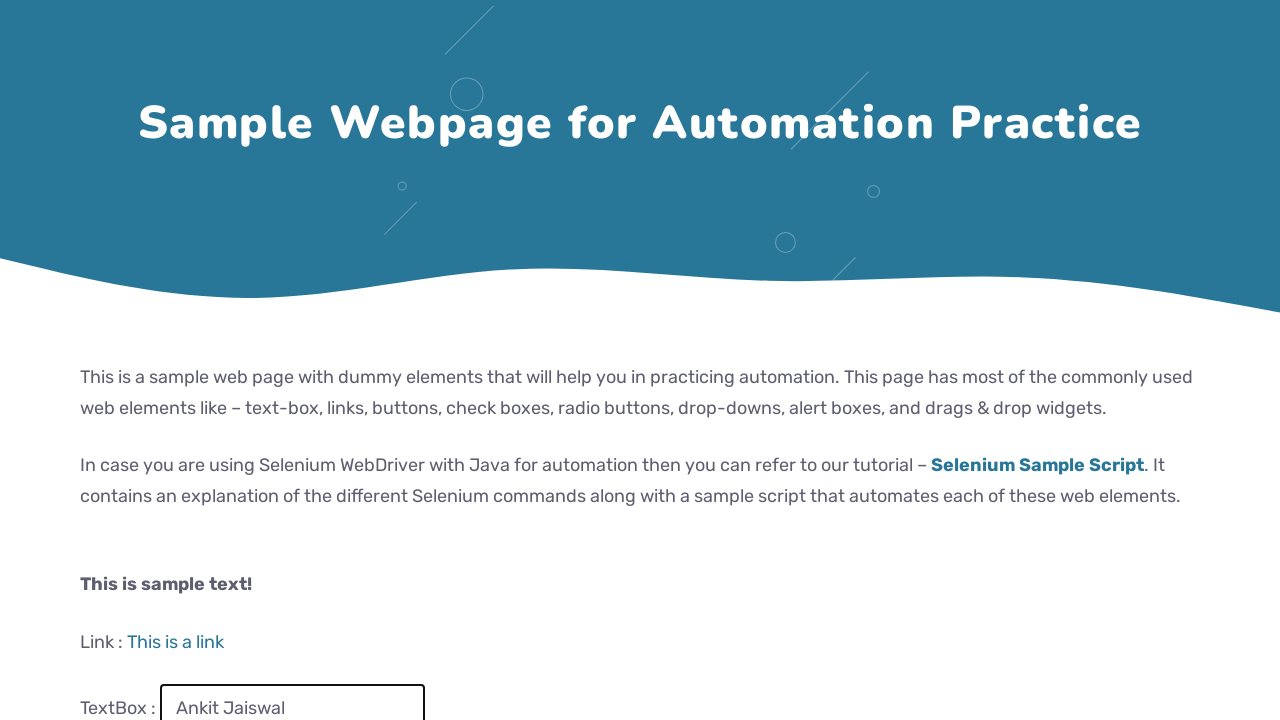

Clicked submit button at (202, 360) on #idOfButton
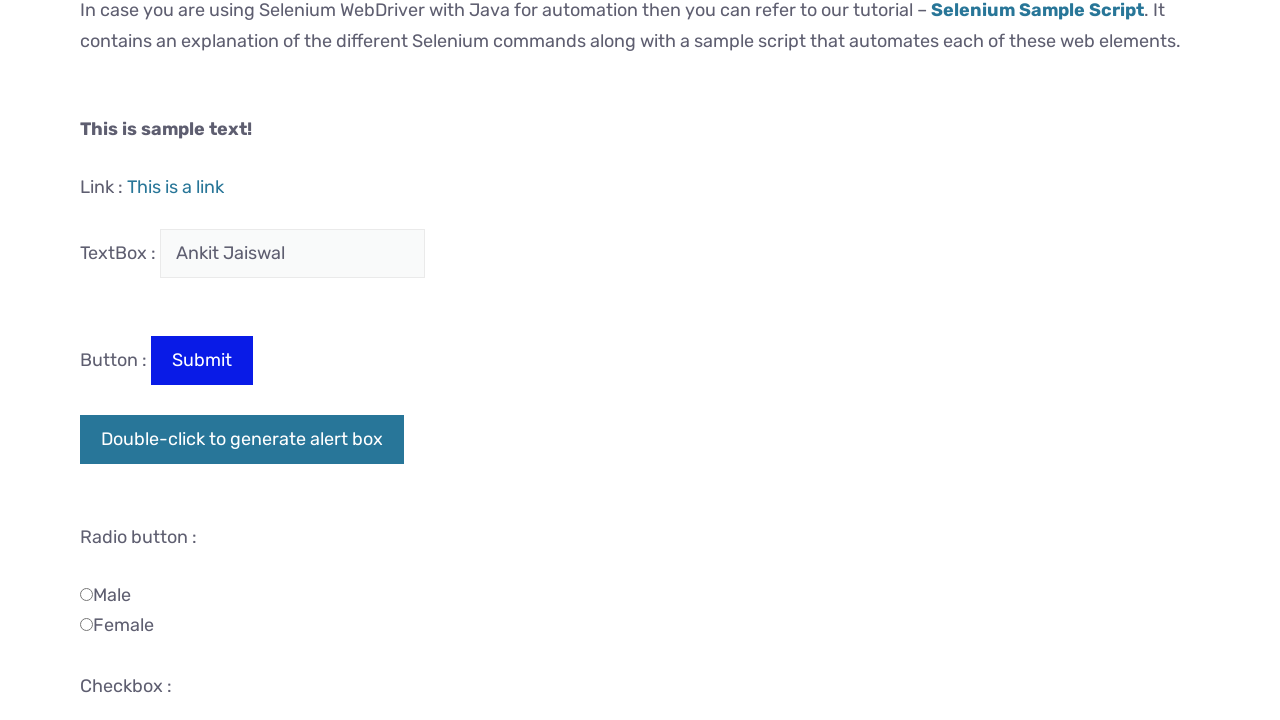

Selected male radio button for gender at (86, 594) on #male
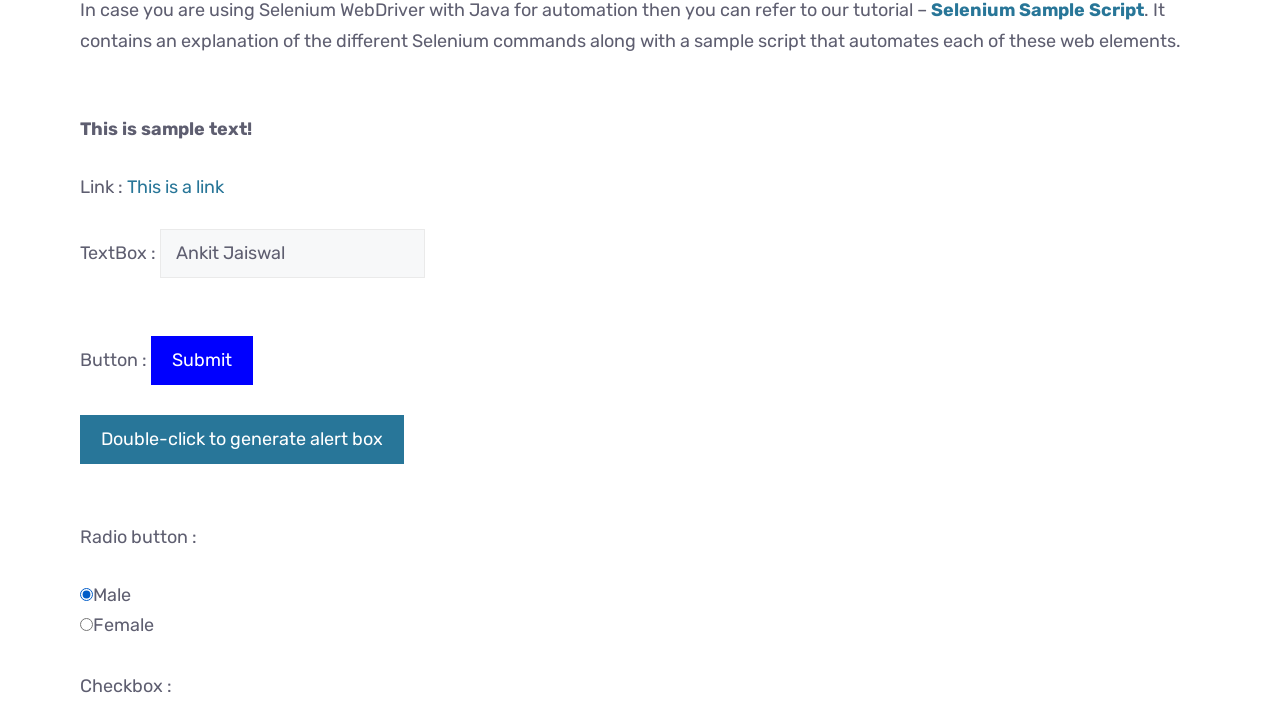

Selected Automation checkbox at (86, 360) on input.Automation
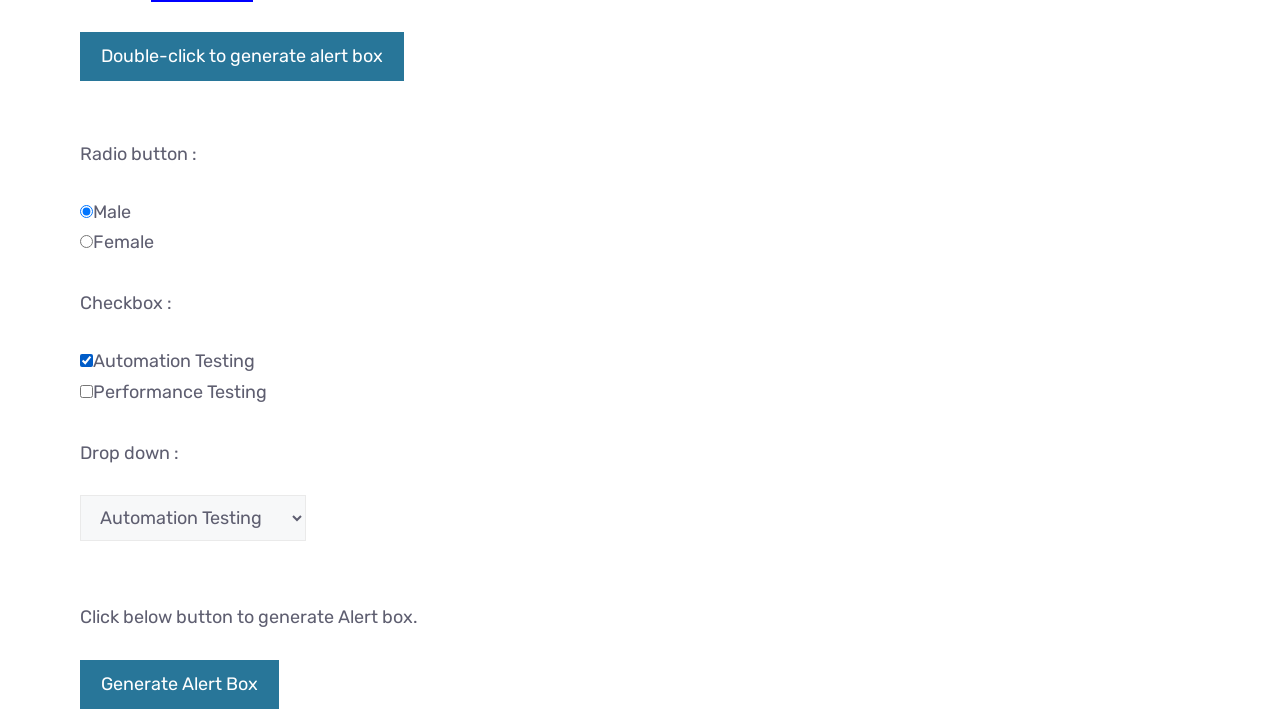

Selected 'Database Testing' from dropdown (index 2) on #testingDropdown
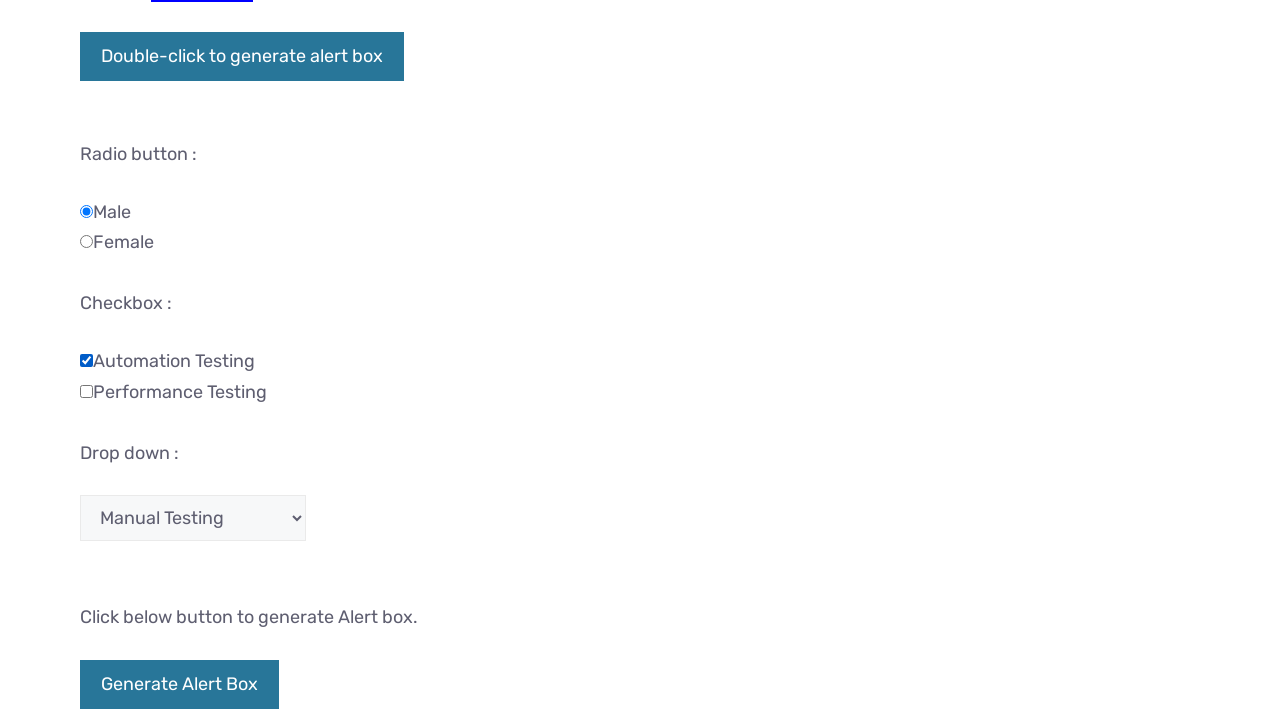

Refreshed the page
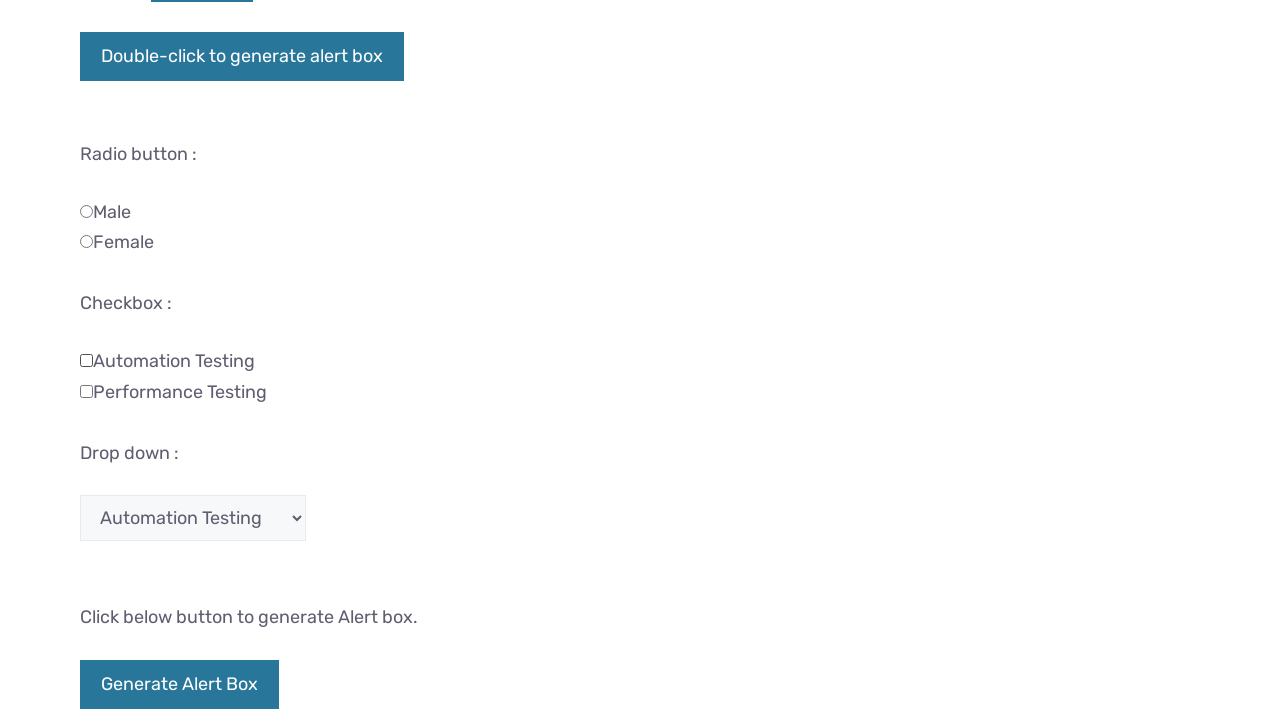

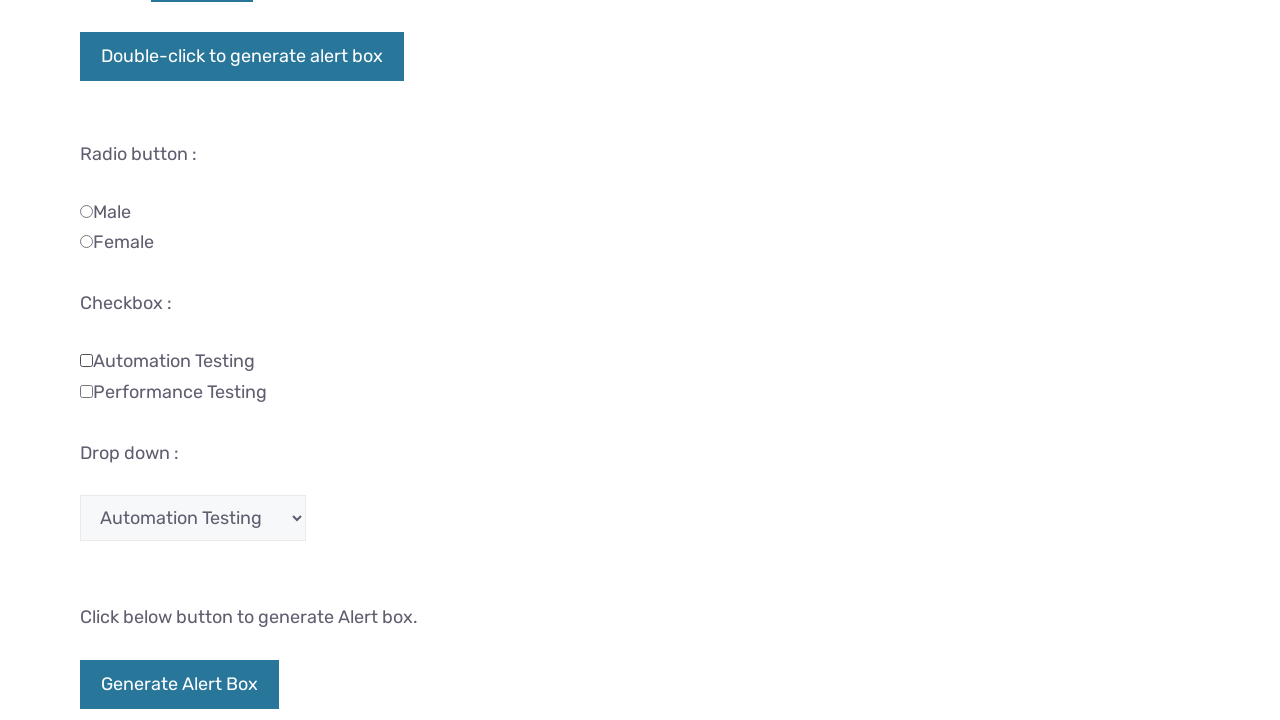